Tests getting the currently selected option and verifies selection changes

Starting URL: https://the-internet.herokuapp.com/dropdown

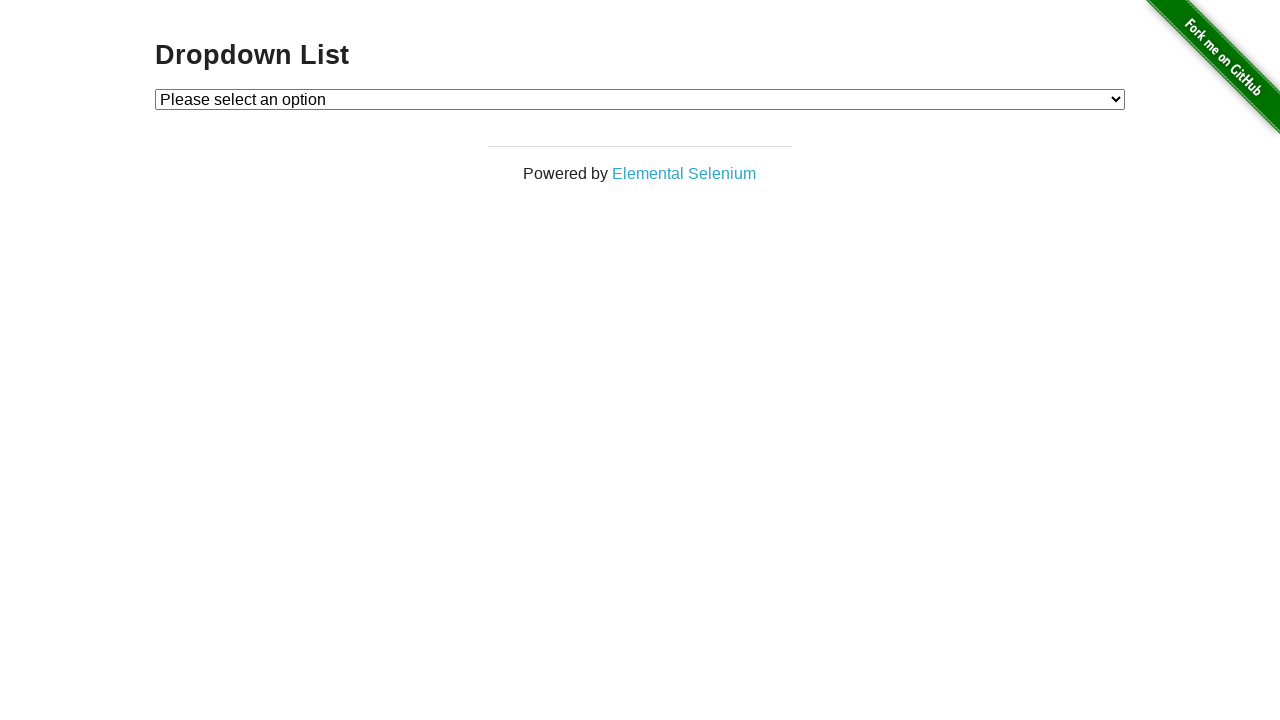

Navigated to dropdown page
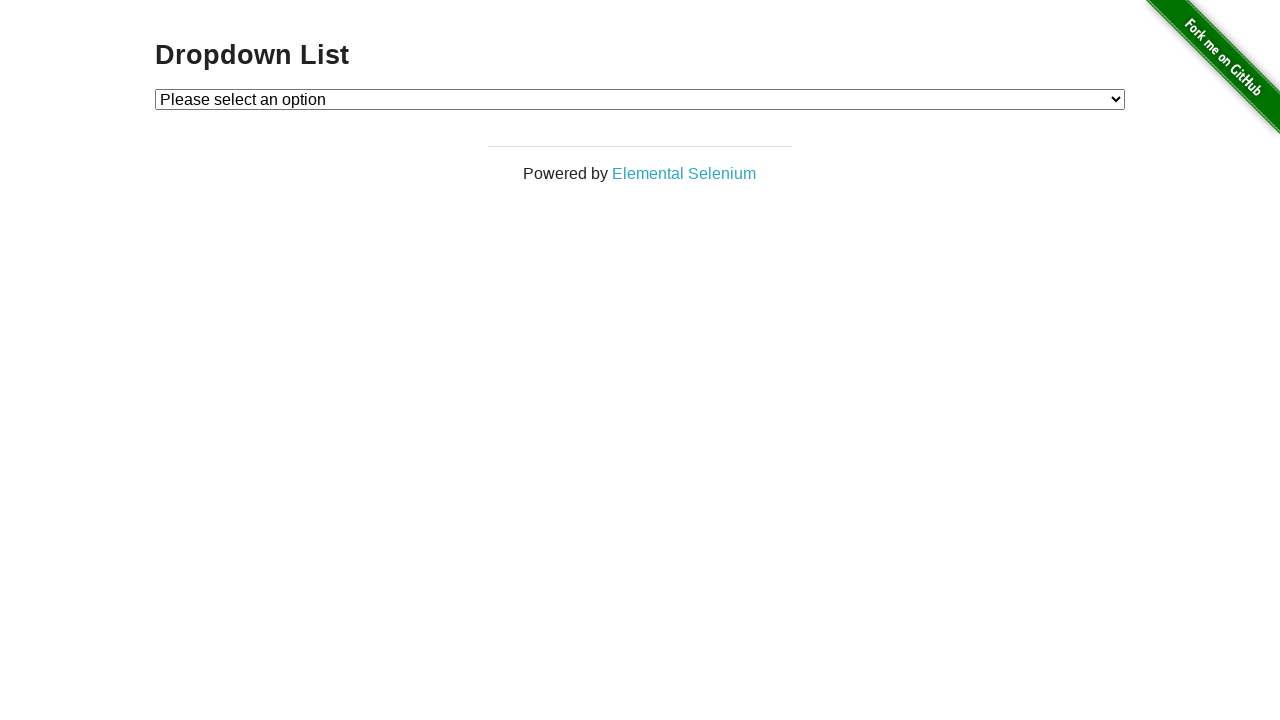

Located dropdown element
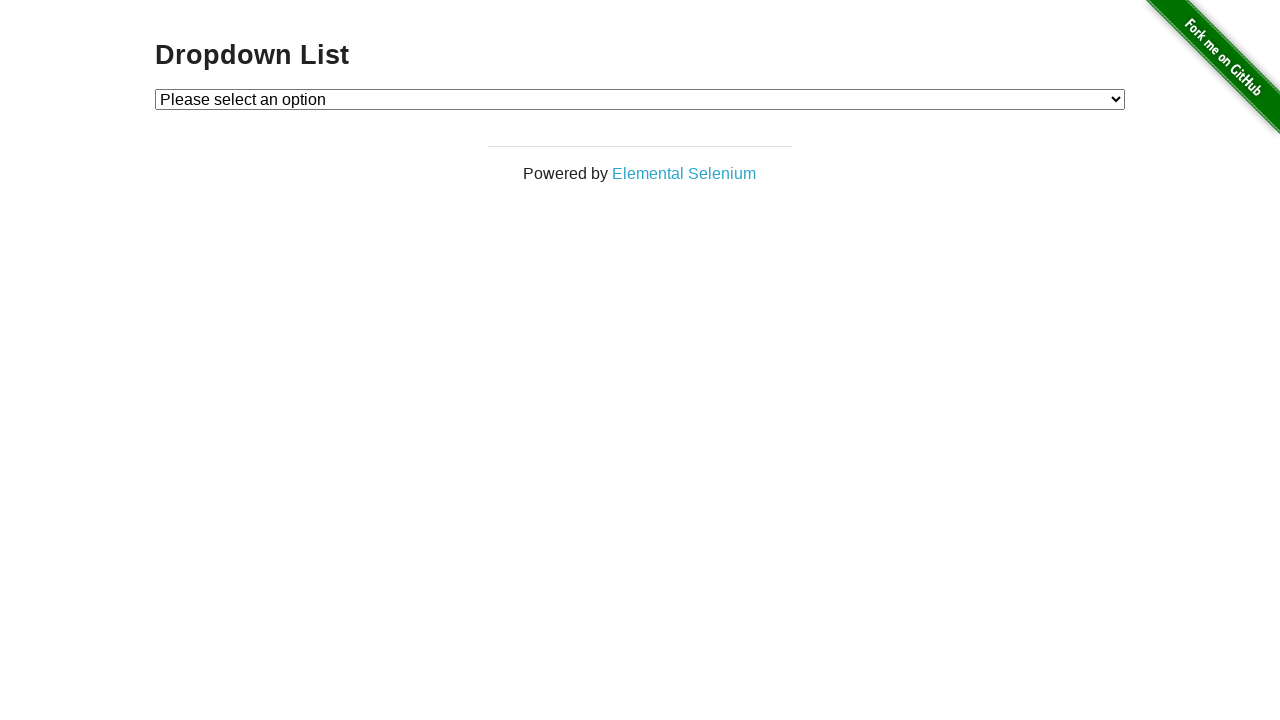

Retrieved initial selected option: 
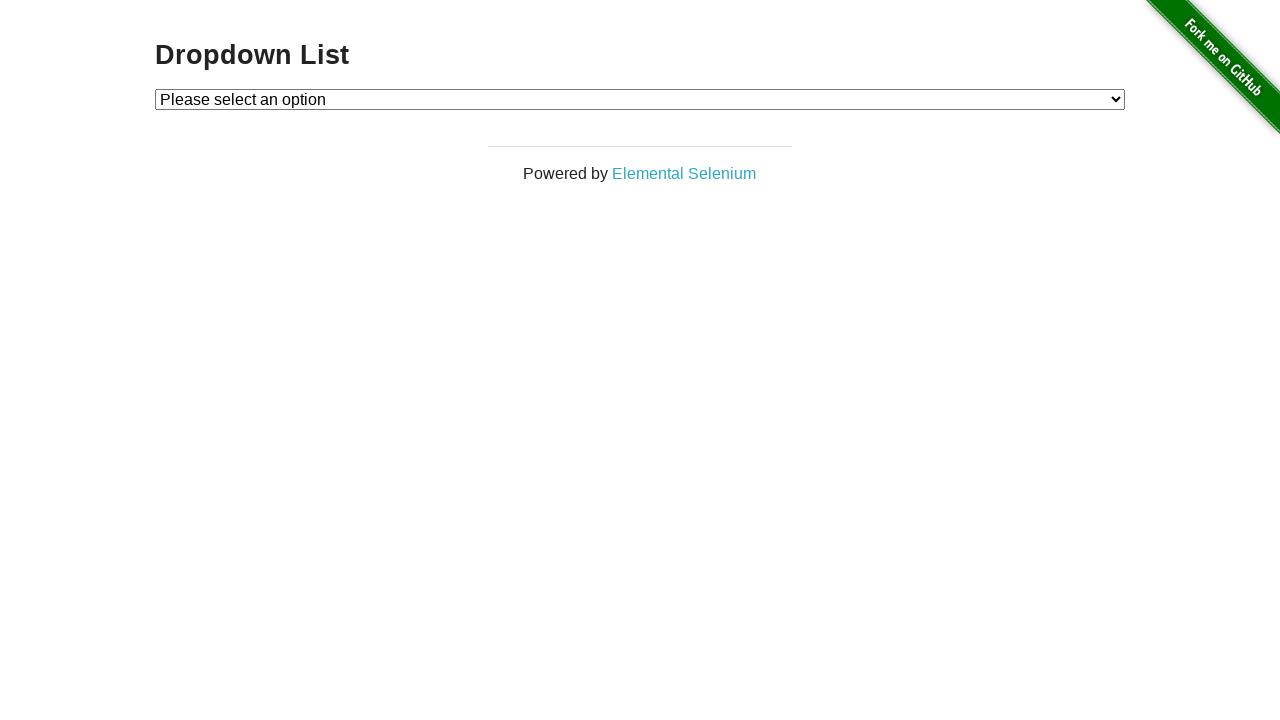

Selected 'Option 2' from dropdown on #dropdown
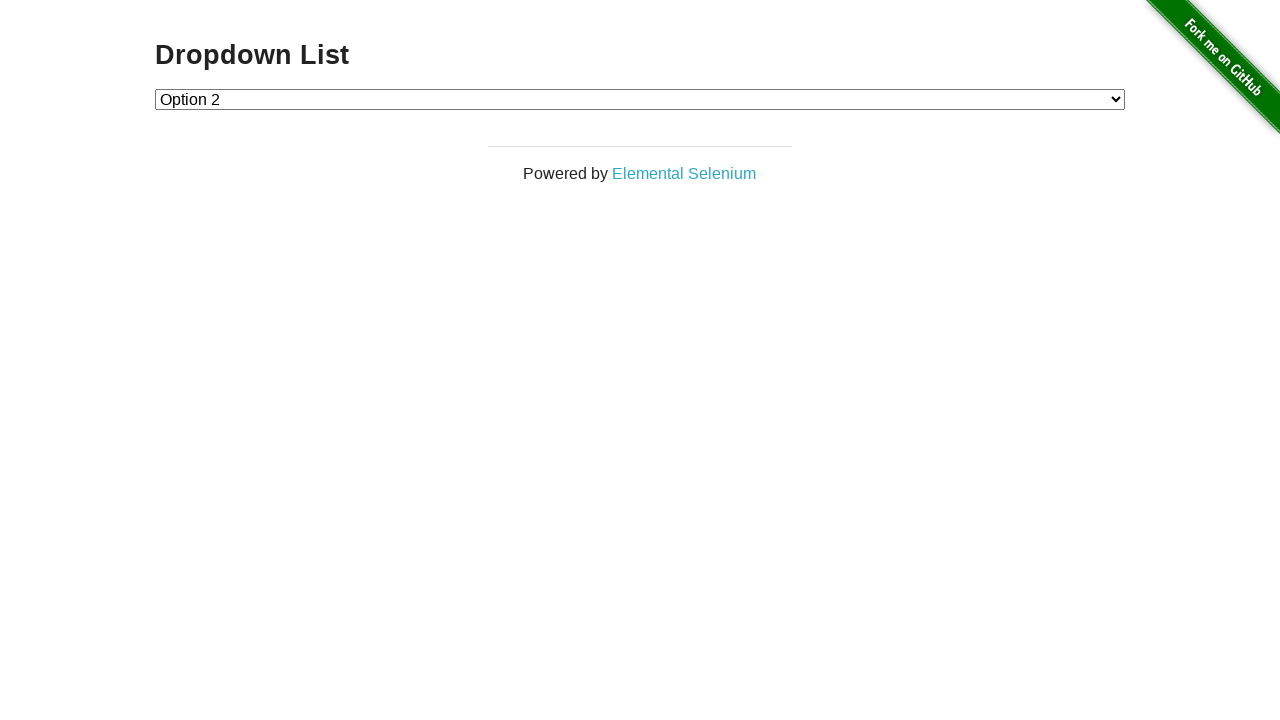

Retrieved current selected option: 2
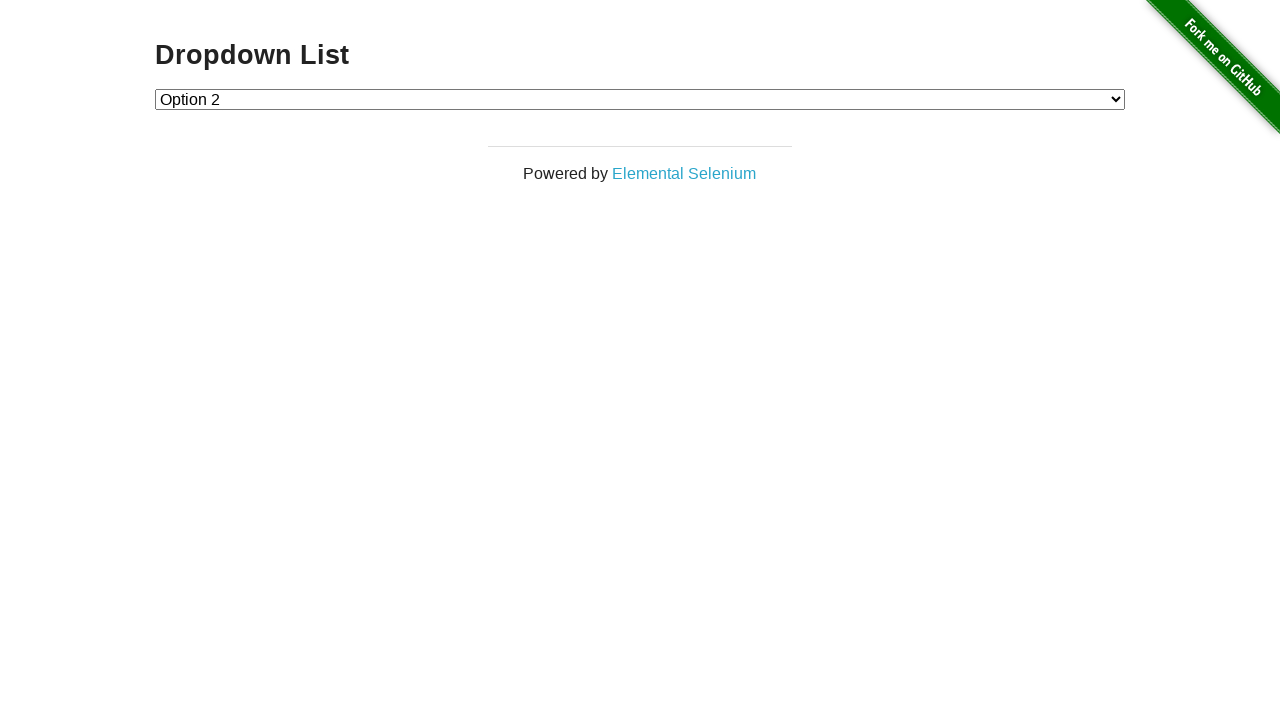

Verified that Option 2 is selected (assertion passed)
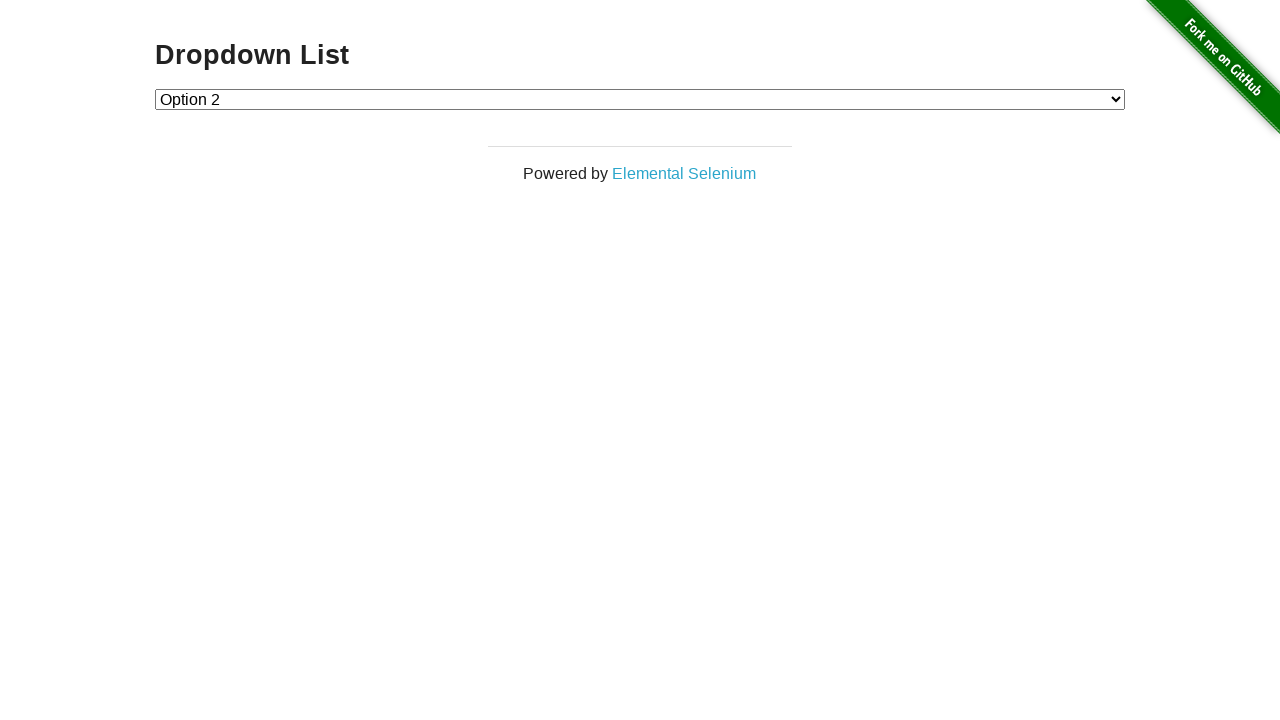

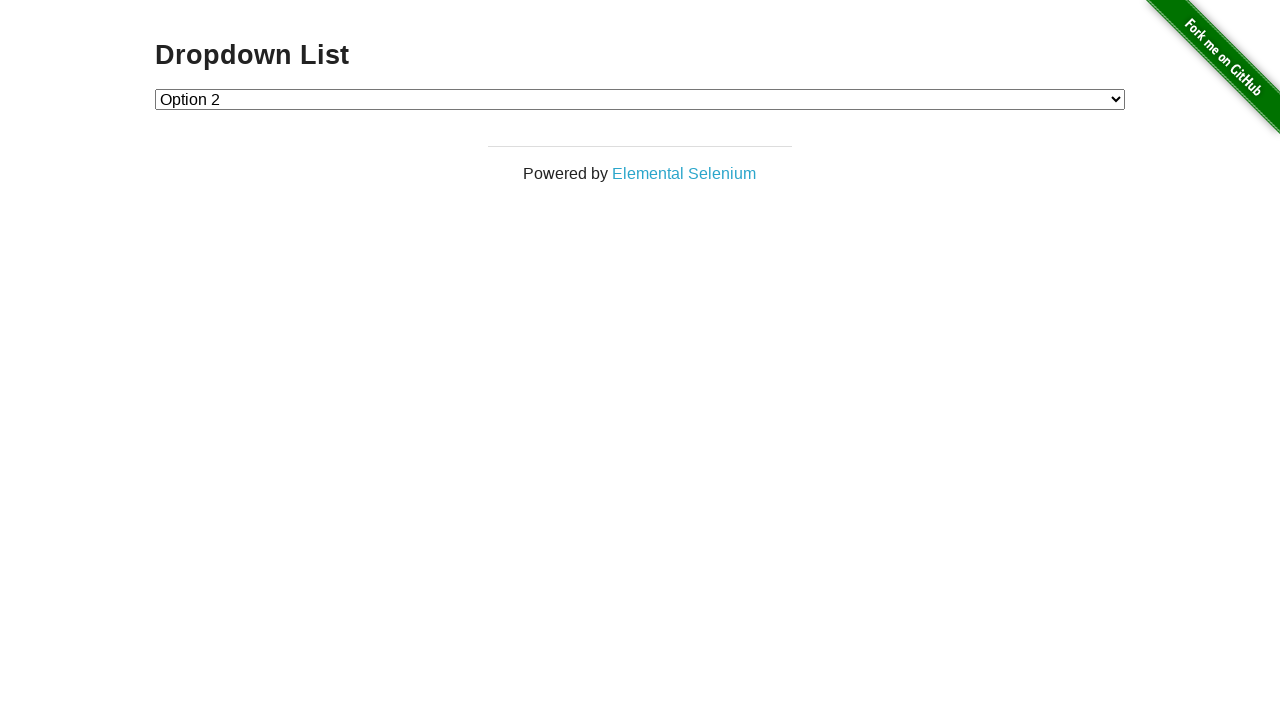